Tests the age form by entering a name and age, submitting the form, and verifying the resulting message.

Starting URL: https://kristinek.github.io/site/examples/age

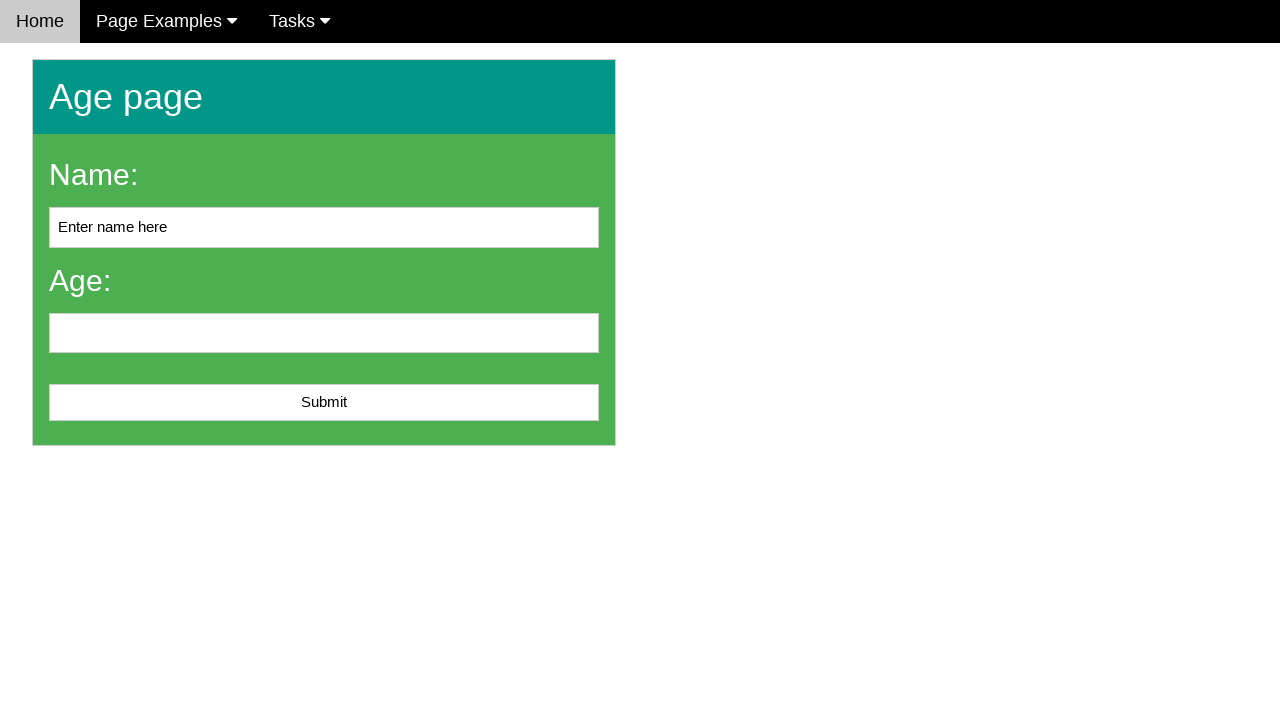

Navigated to age form page
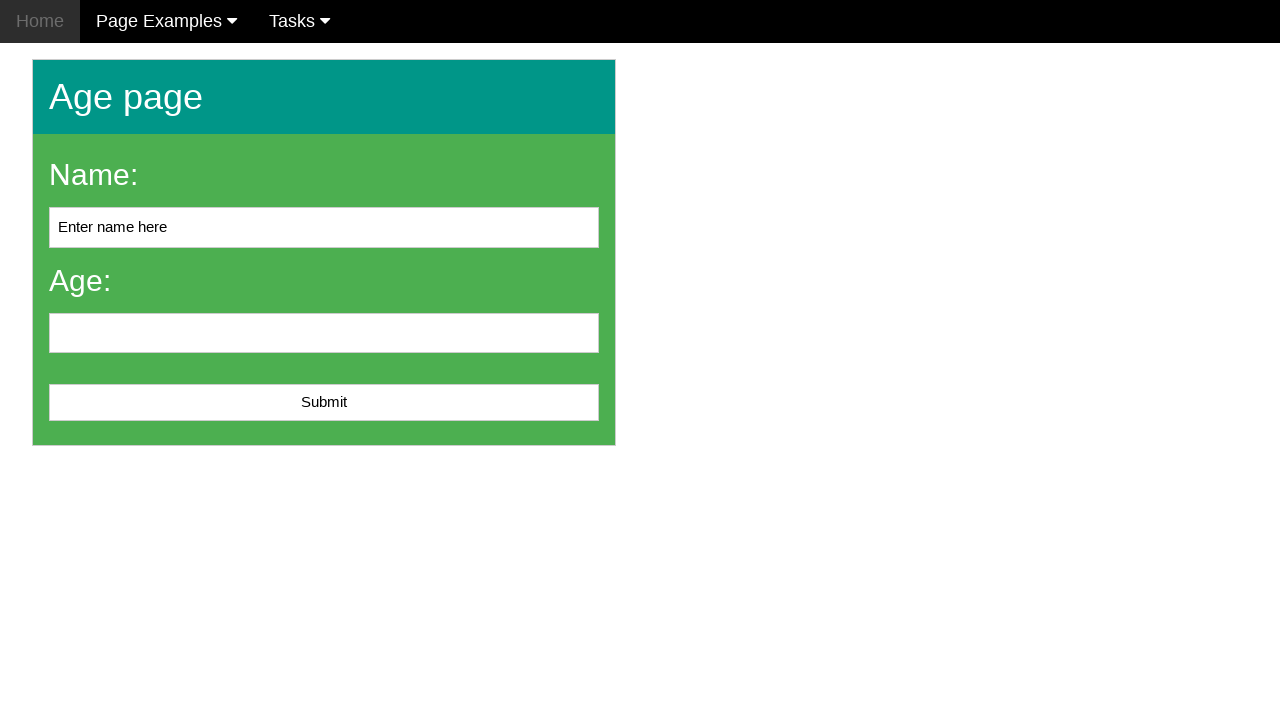

Cleared name field on #name
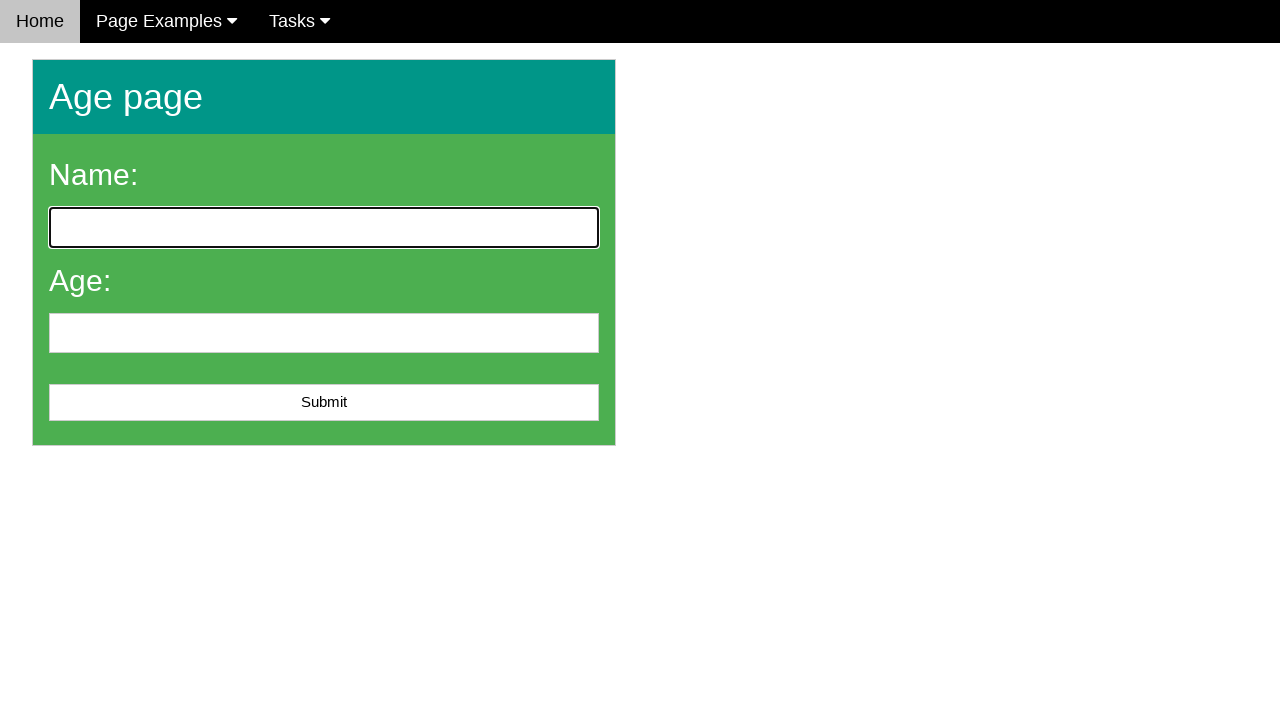

Entered name 'John Smith' in name field on #name
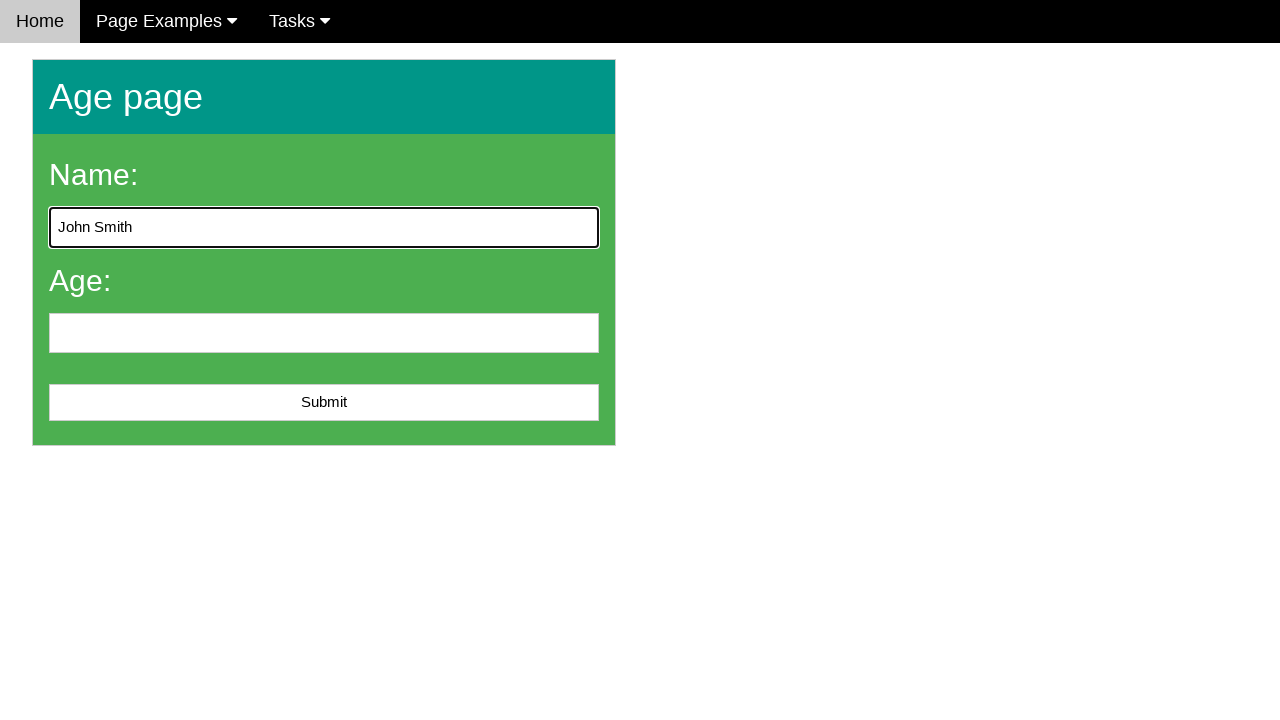

Entered age '25' in age field on #age
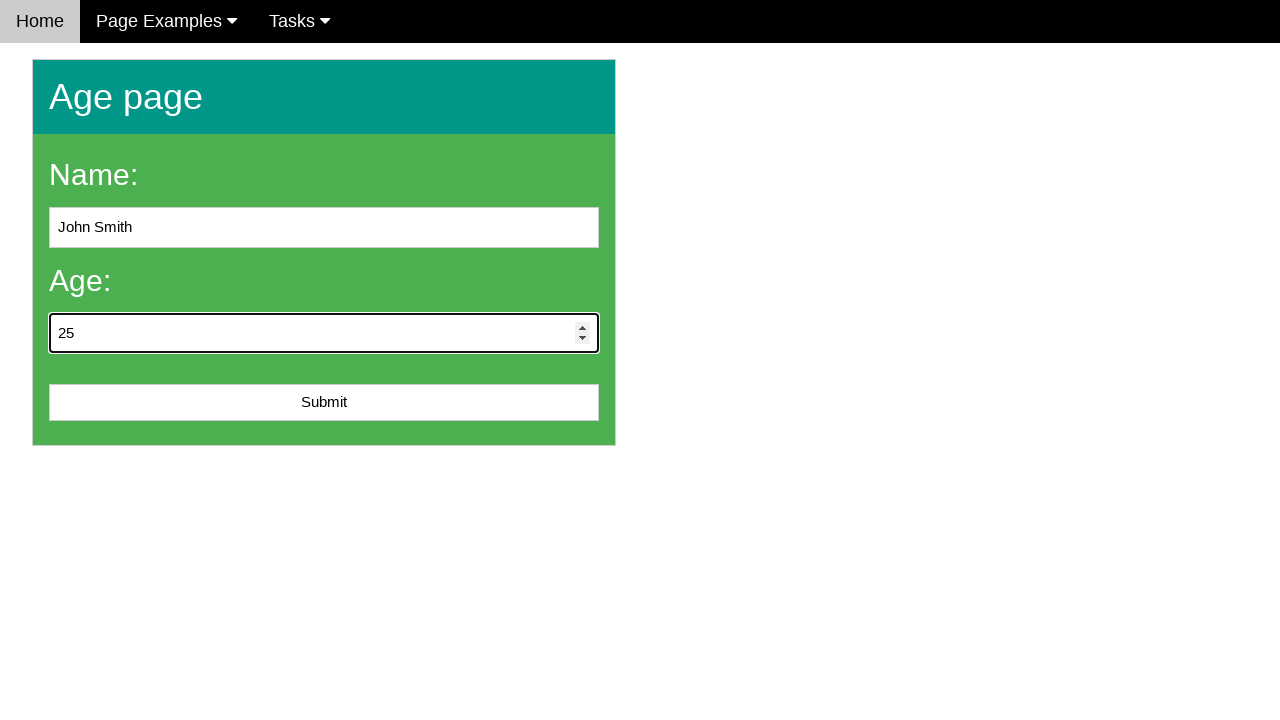

Clicked submit button to submit form at (324, 403) on #submit
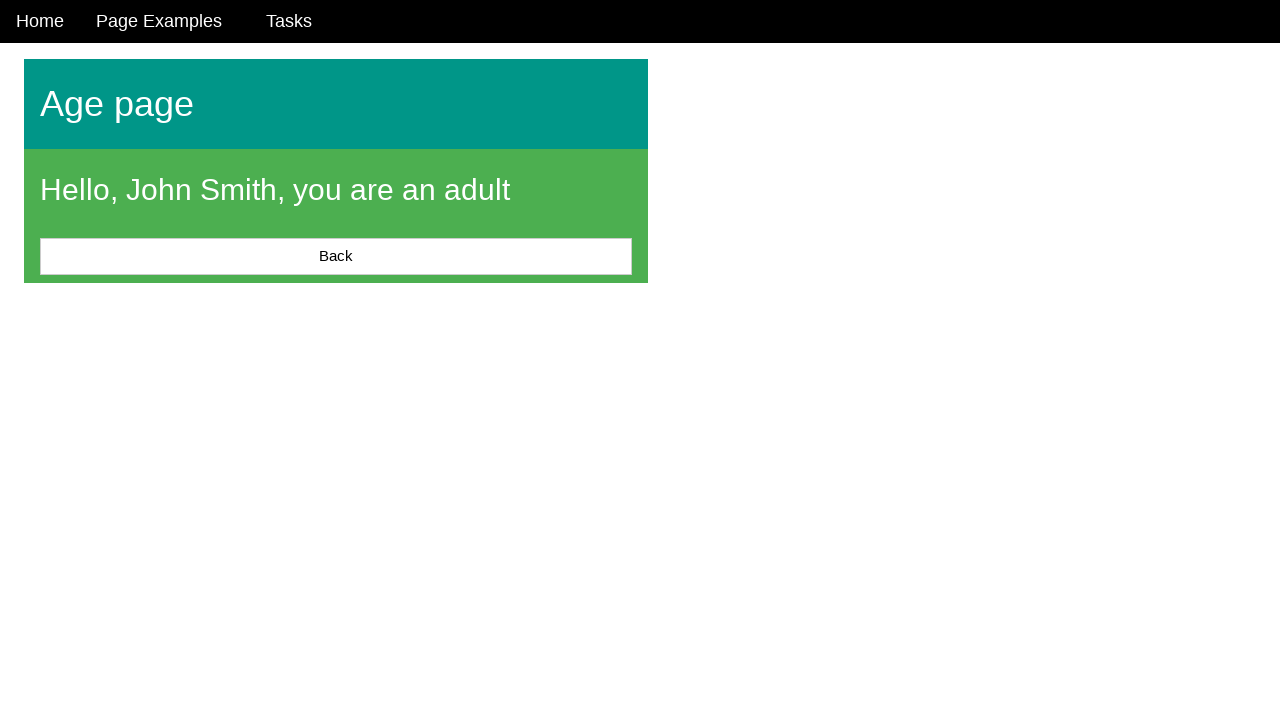

Success message element loaded
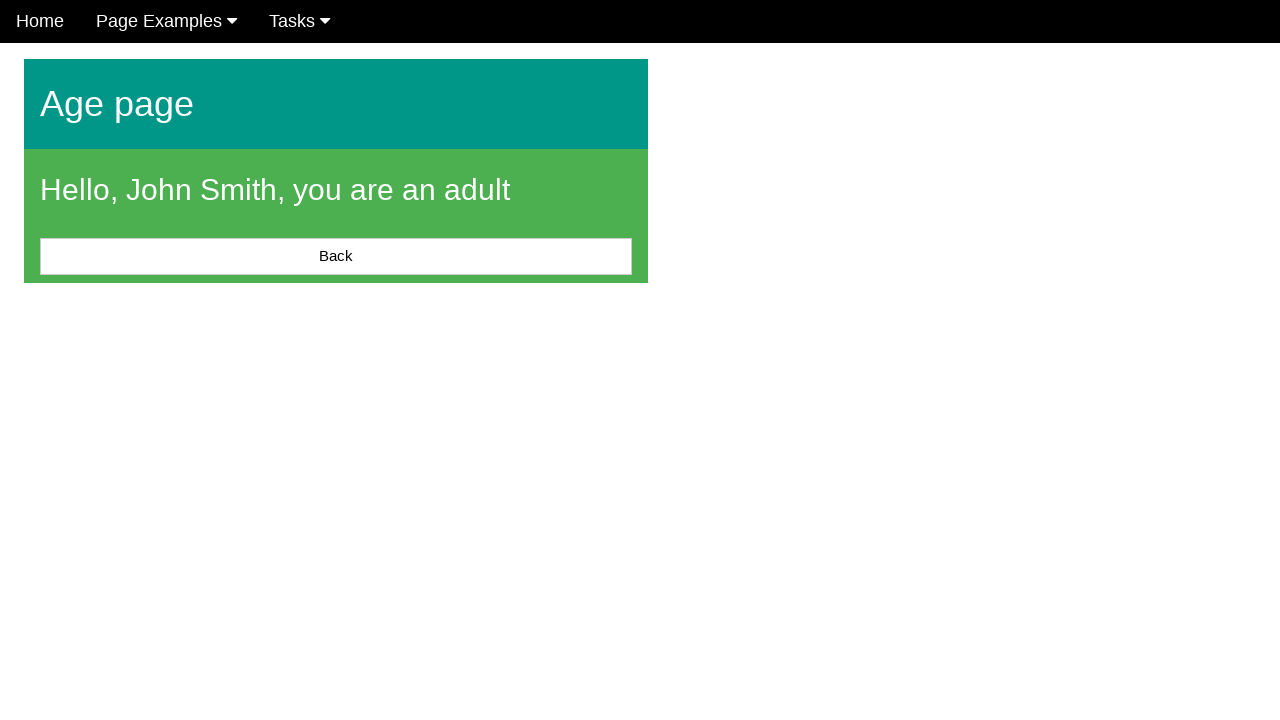

Located success message element
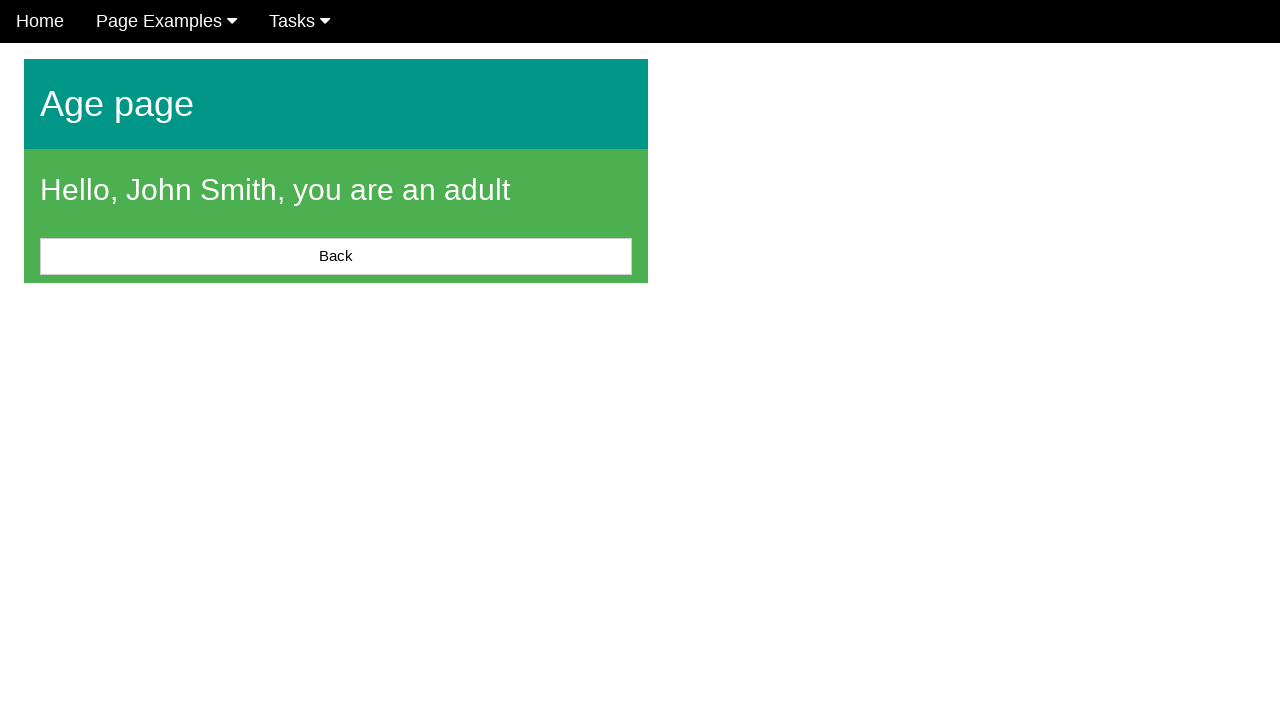

Verified success message is visible
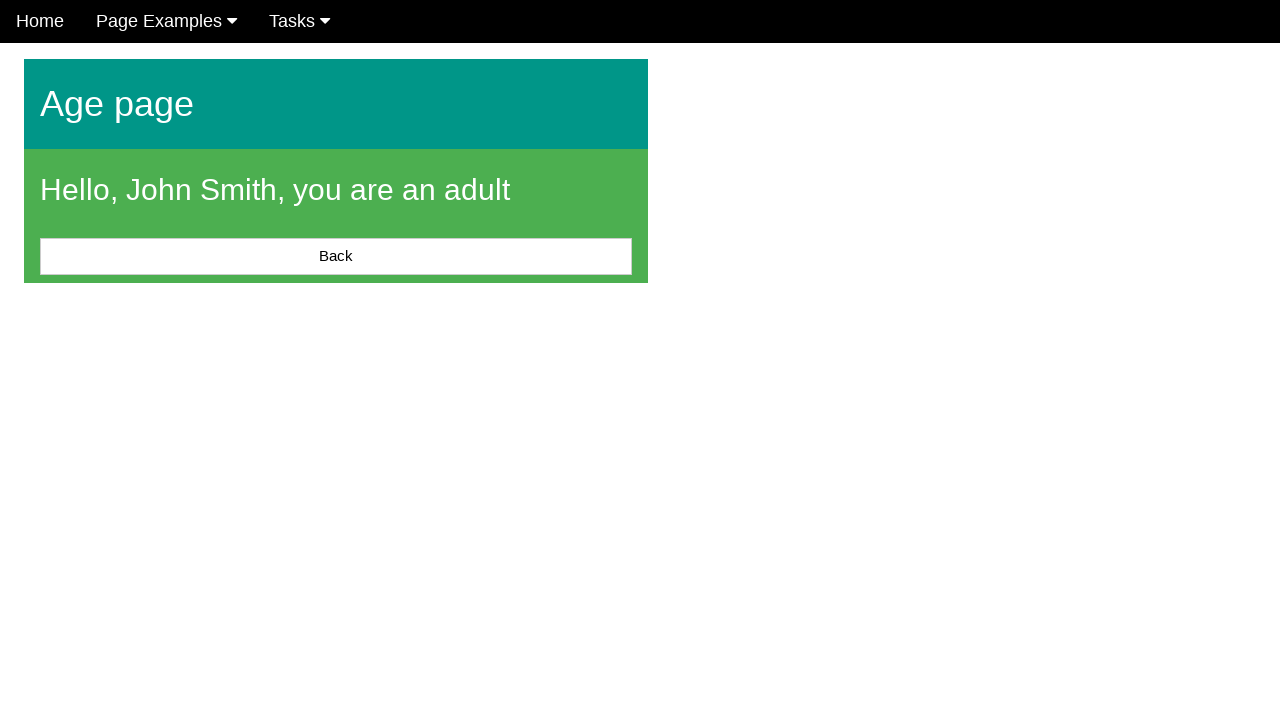

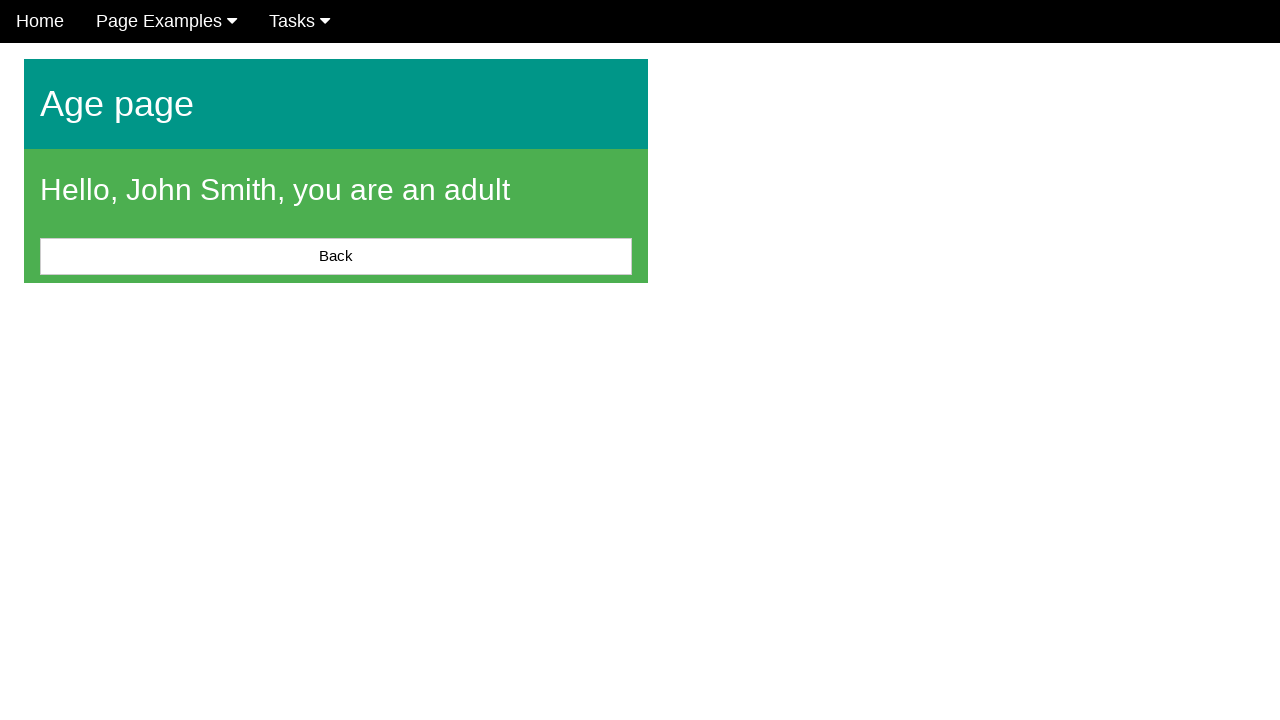